Tests checkbox interaction by navigating to a checkboxes demo page and clicking the first checkbox to toggle its state

Starting URL: https://the-internet.herokuapp.com/checkboxes

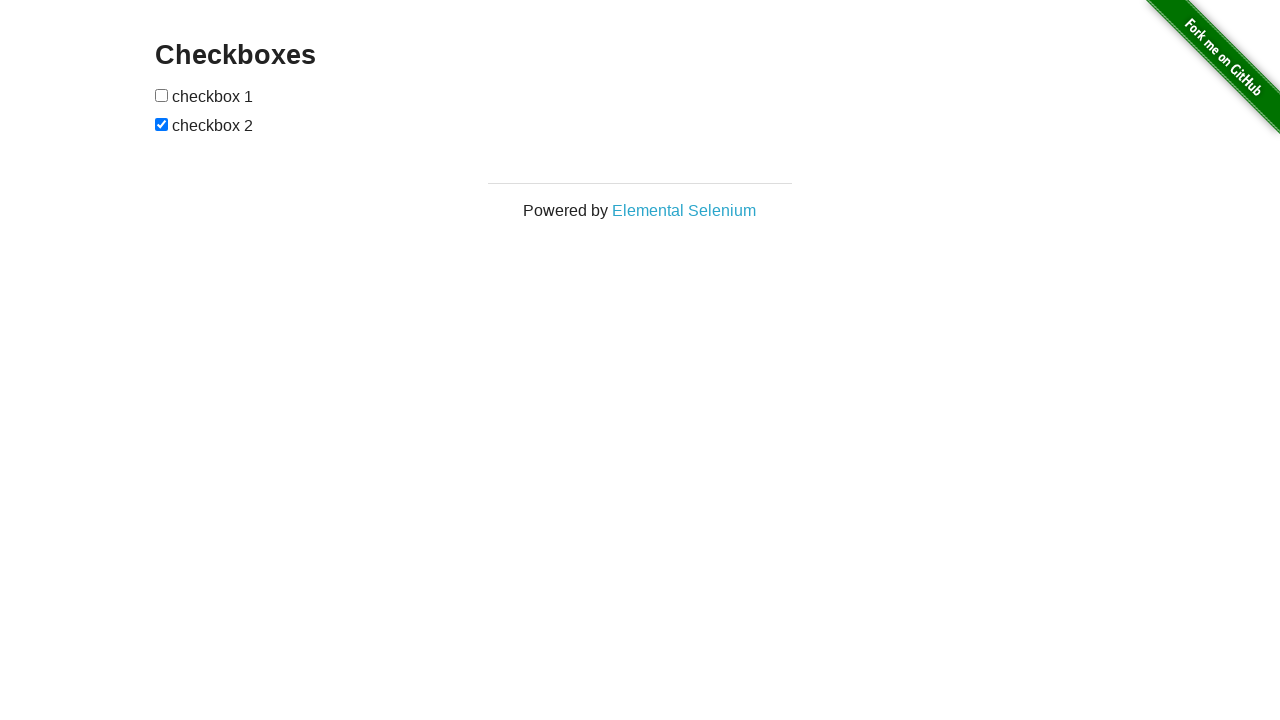

Waited for checkboxes container to be visible
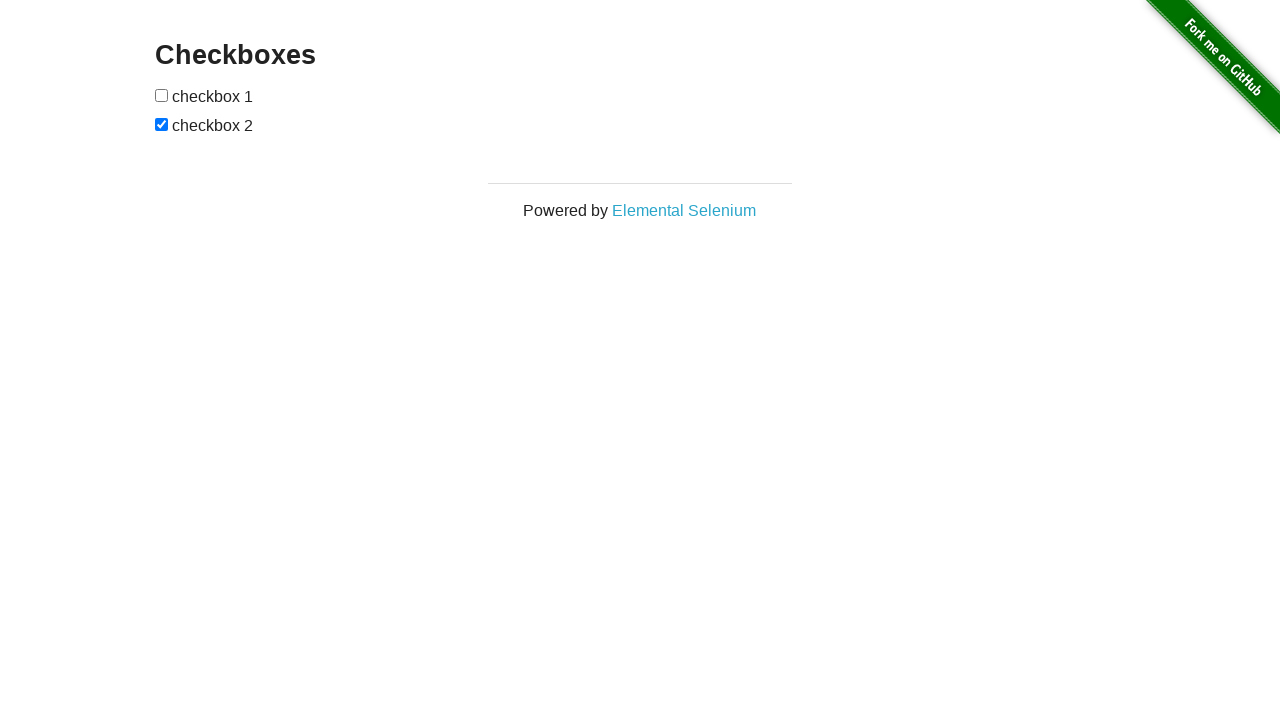

Clicked the first checkbox to toggle its state at (162, 95) on xpath=//*[@id="checkboxes"]/input[1]
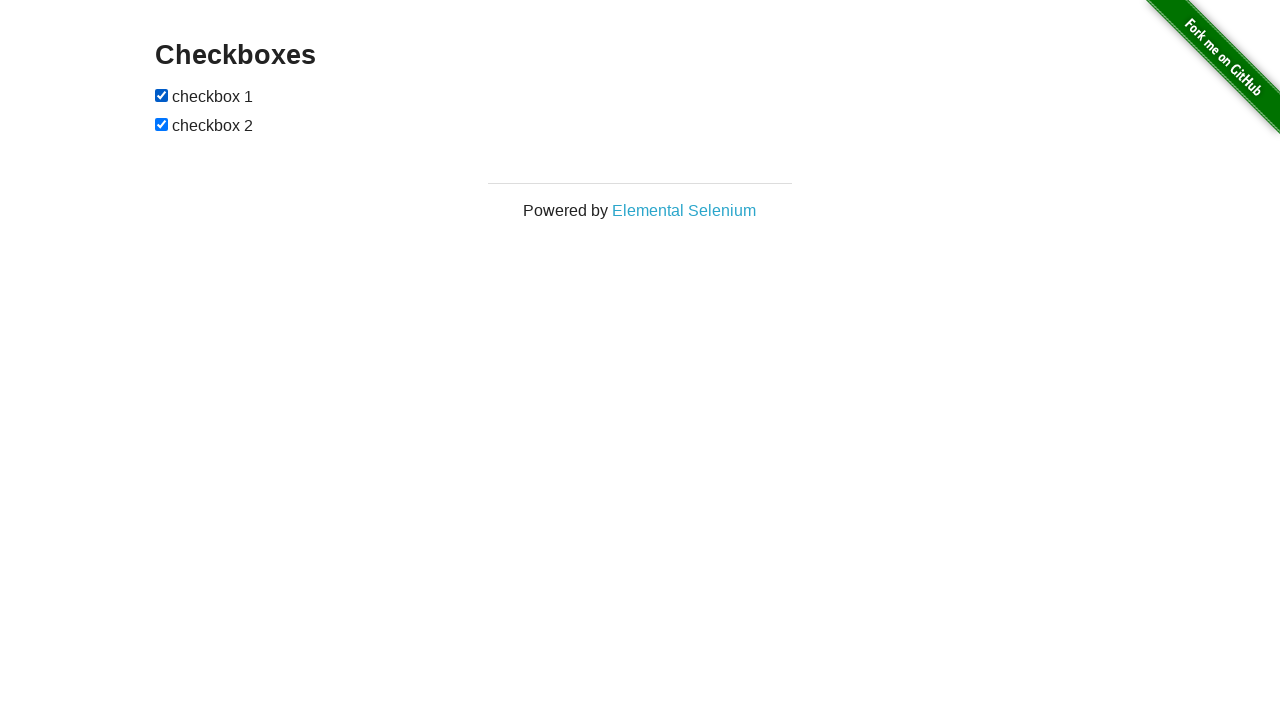

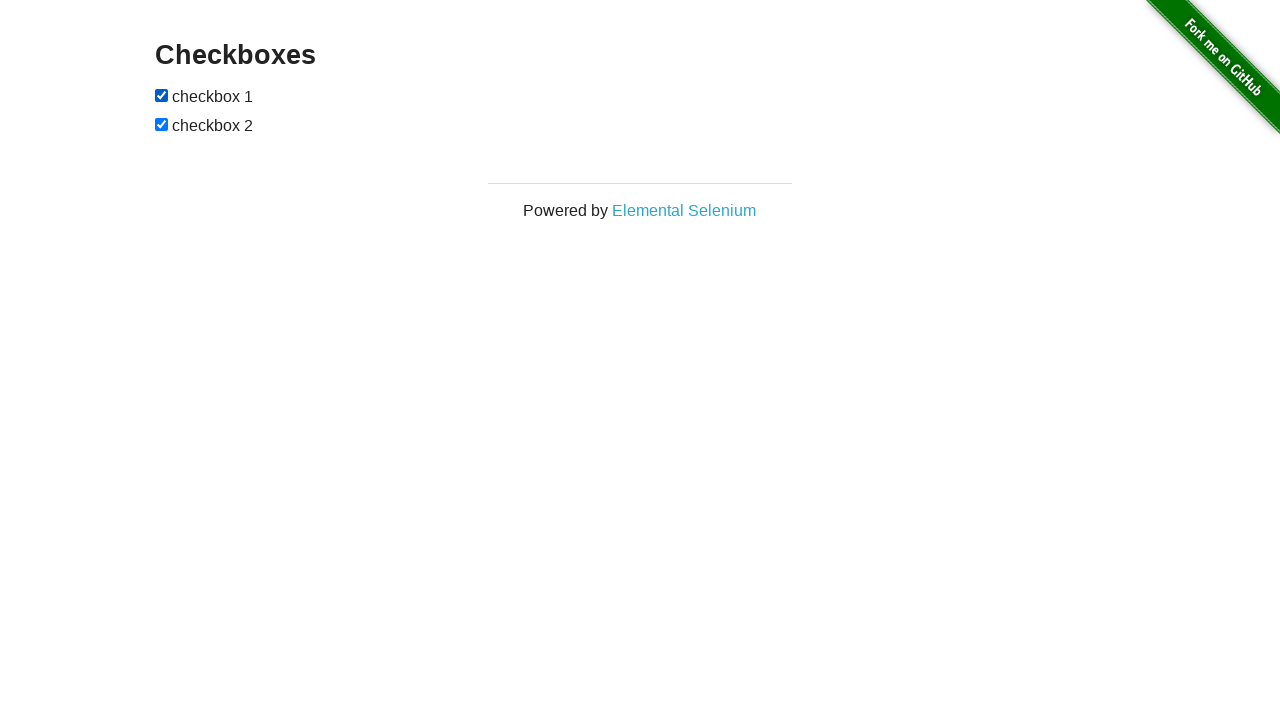